Tests file upload functionality by navigating to the file upload page, uploading a small image file, and verifying the upload was successful

Starting URL: https://the-internet.herokuapp.com/

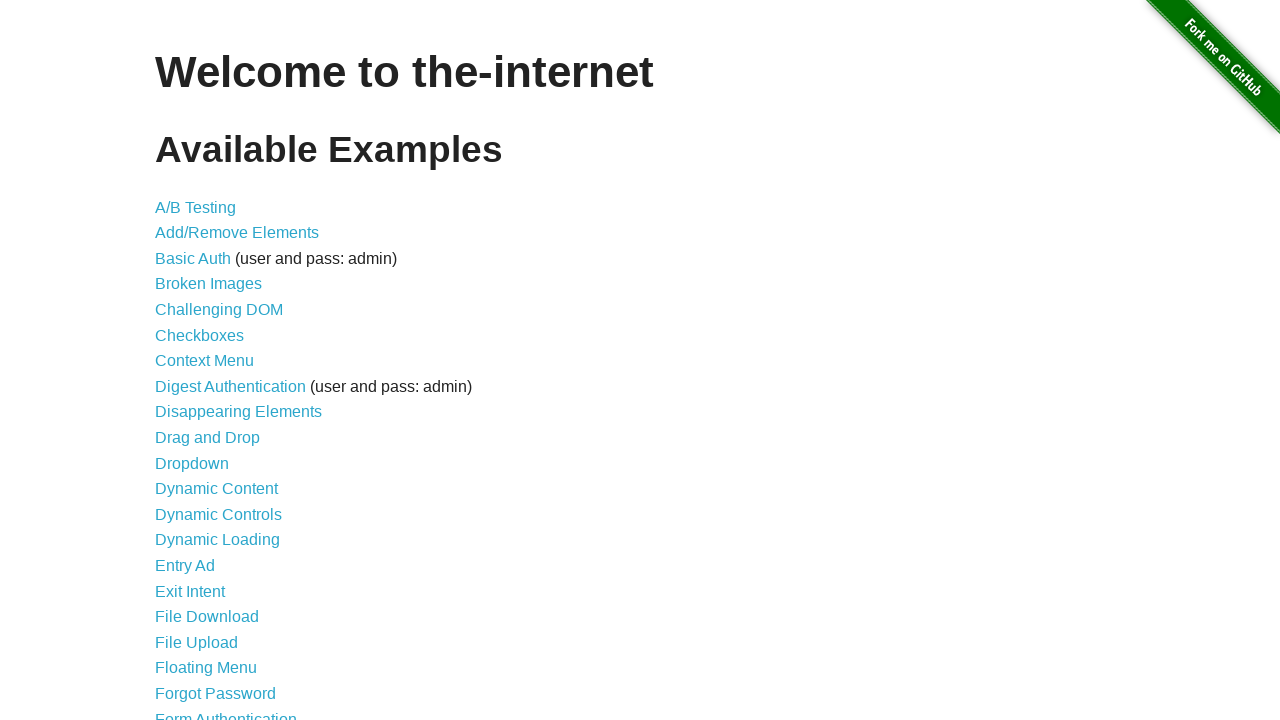

Clicked on 'File Upload' link to navigate to upload page at (196, 642) on a[href='/upload']
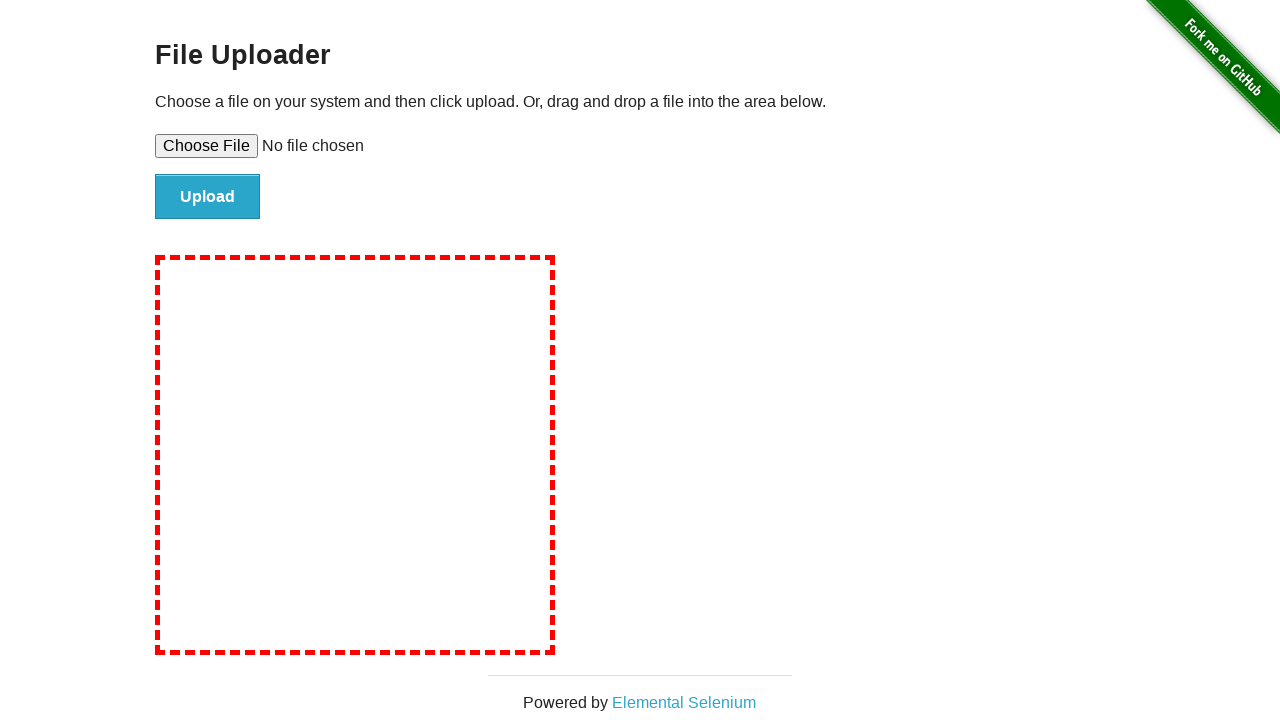

File upload page loaded and file input element appeared
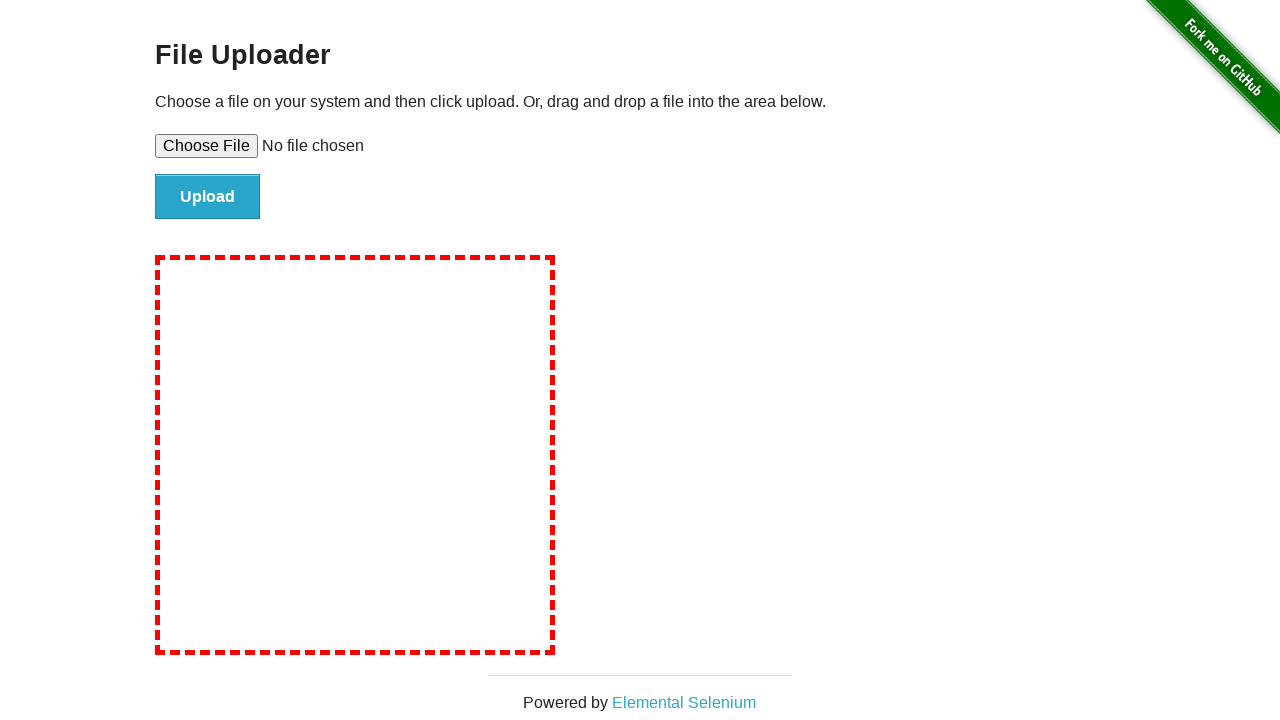

Selected test_image.png file for upload
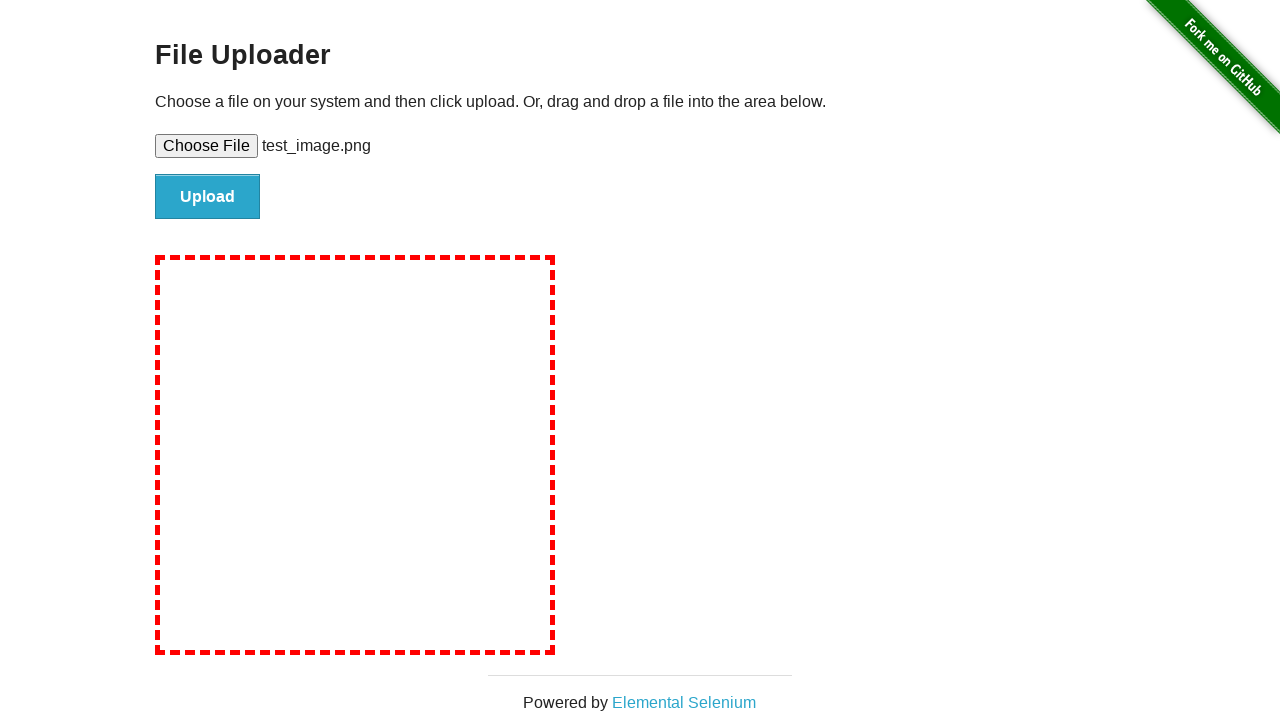

Clicked 'Upload' button to submit file at (208, 197) on #file-submit
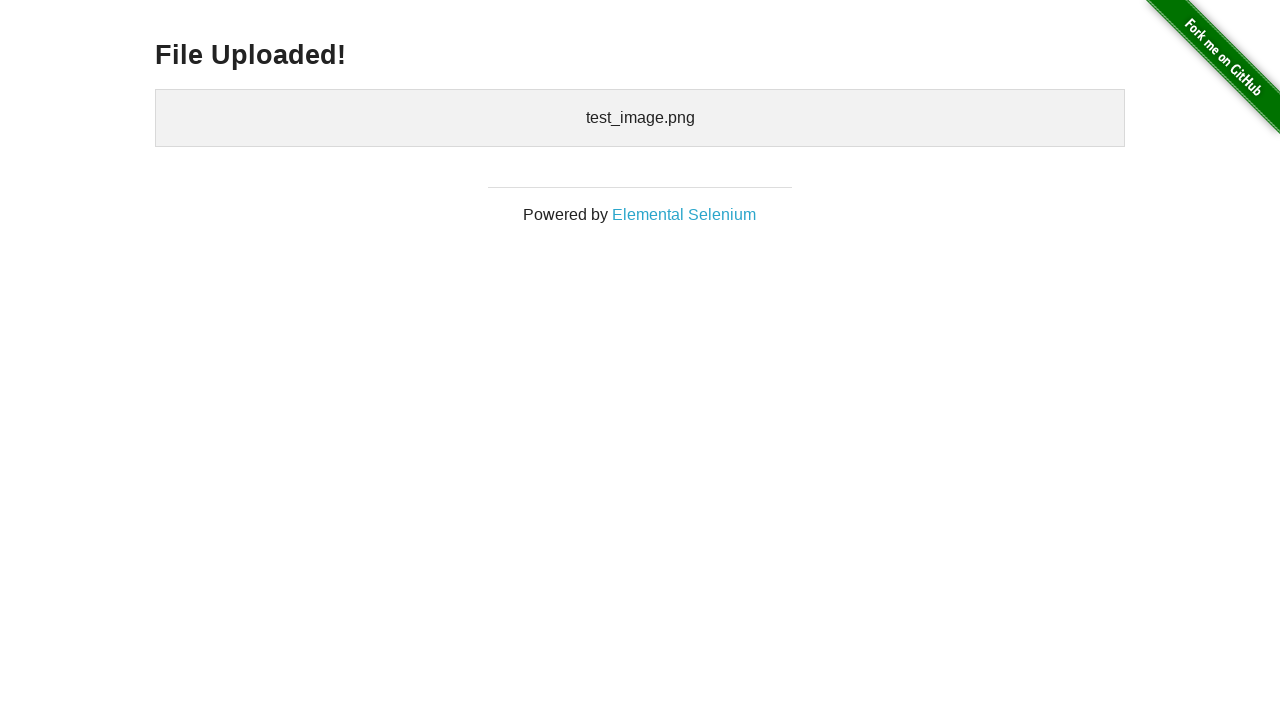

Upload completed successfully and uploaded files section appeared
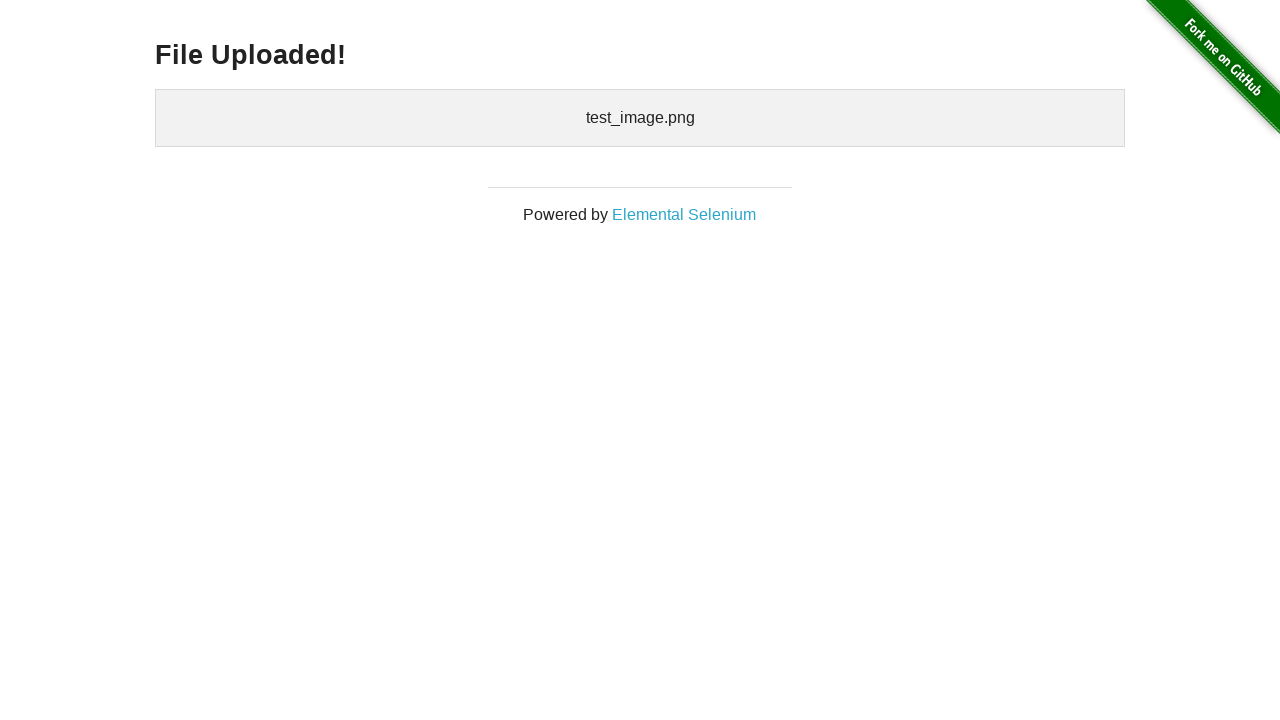

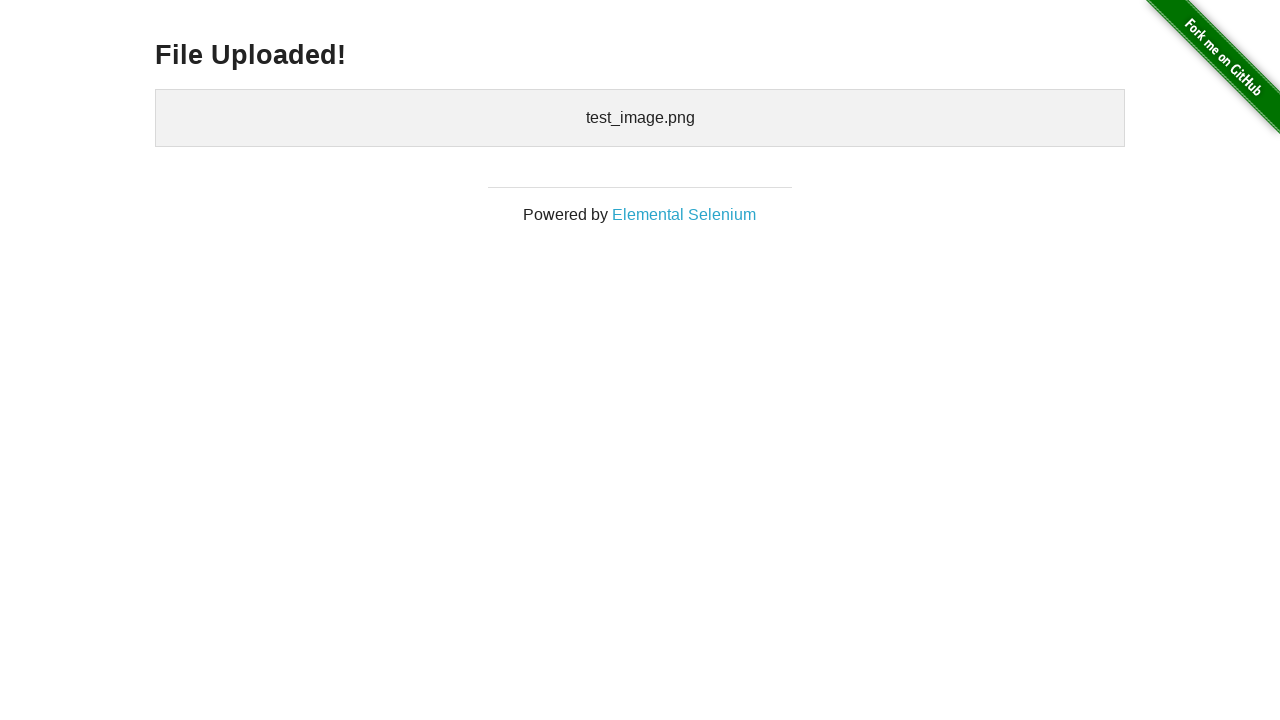